Tests checkbox interaction by finding all checkboxes with name="sports" and clicking each one

Starting URL: http://www.tizag.com/htmlT/htmlcheckboxes.php

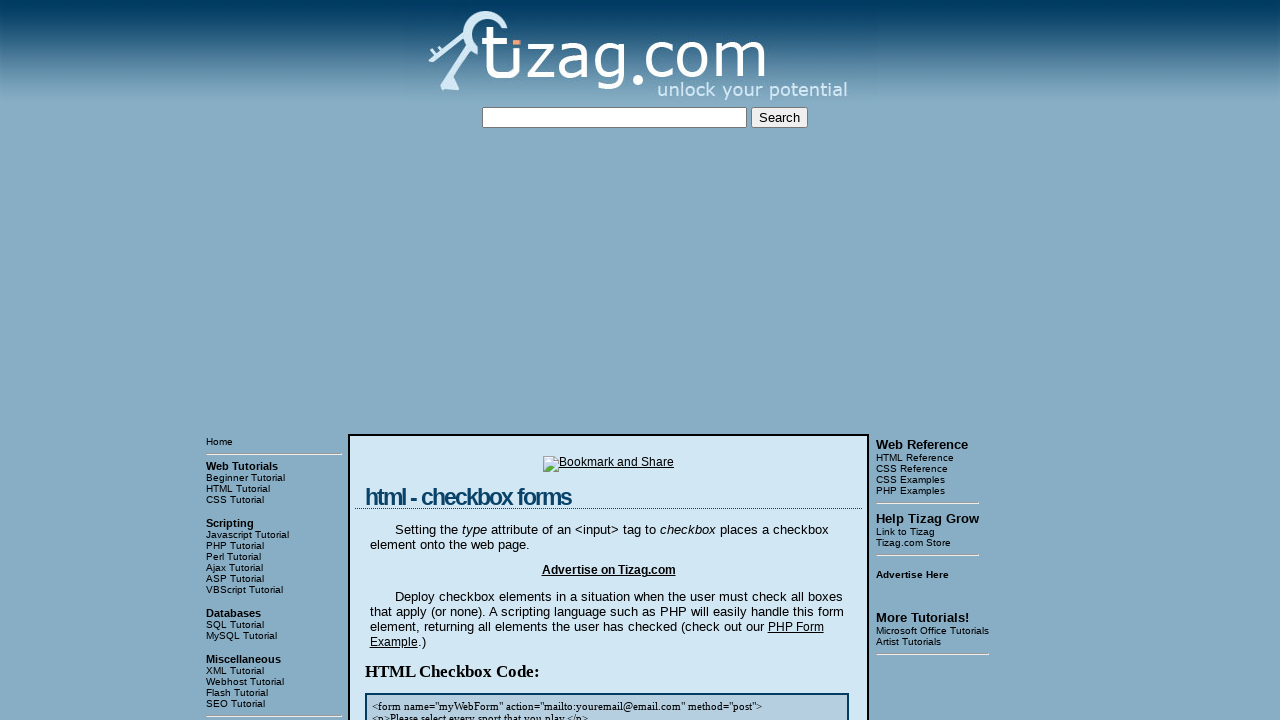

Located the section containing checkboxes
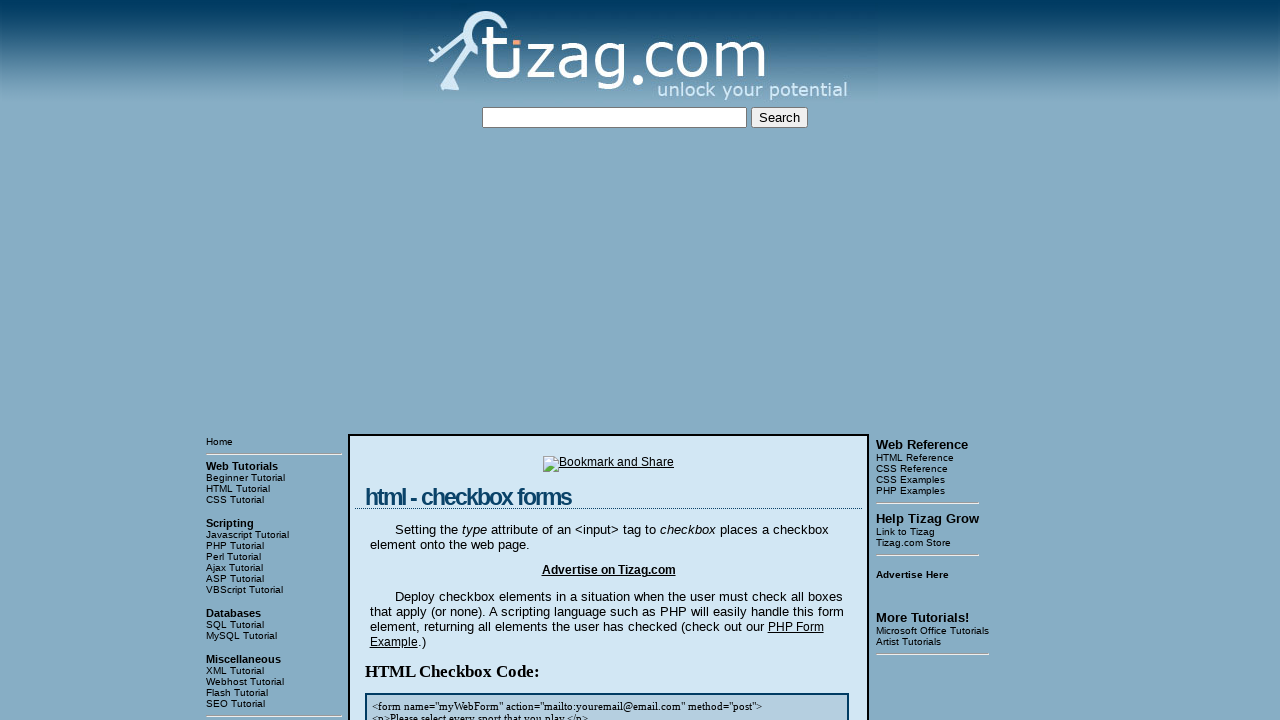

Found all checkboxes with name='sports'
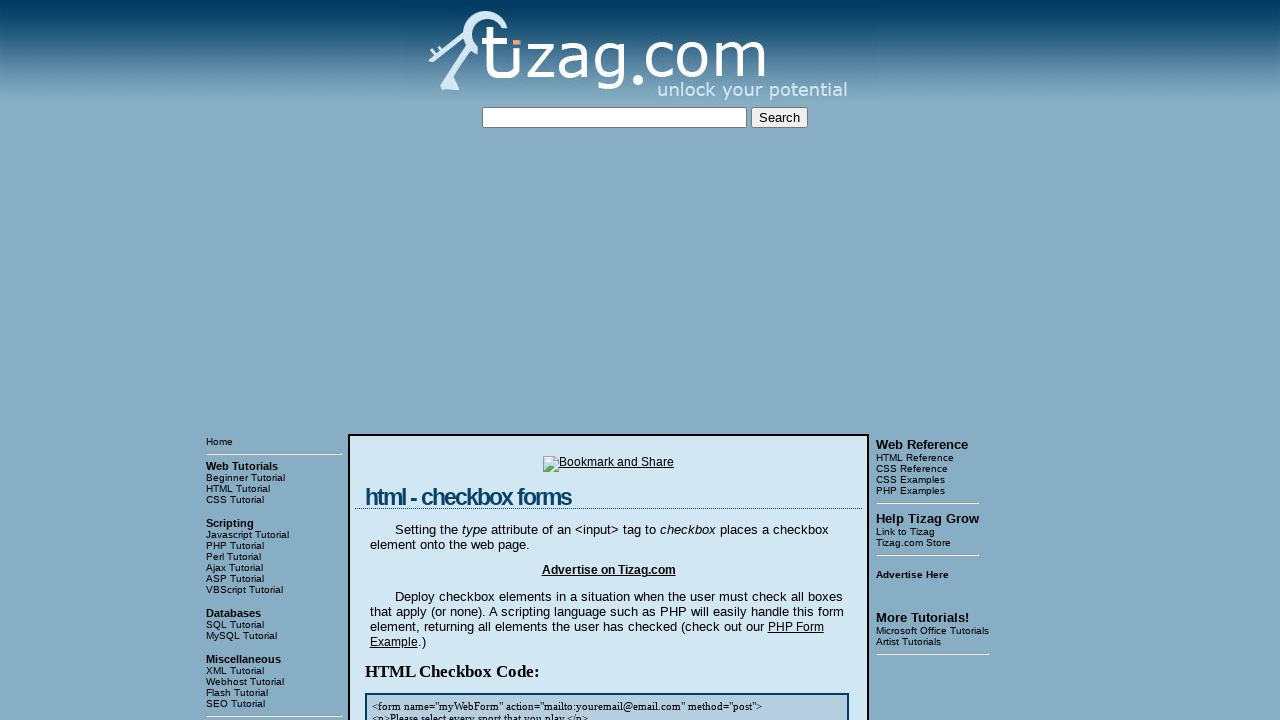

Total checkboxes found: 4
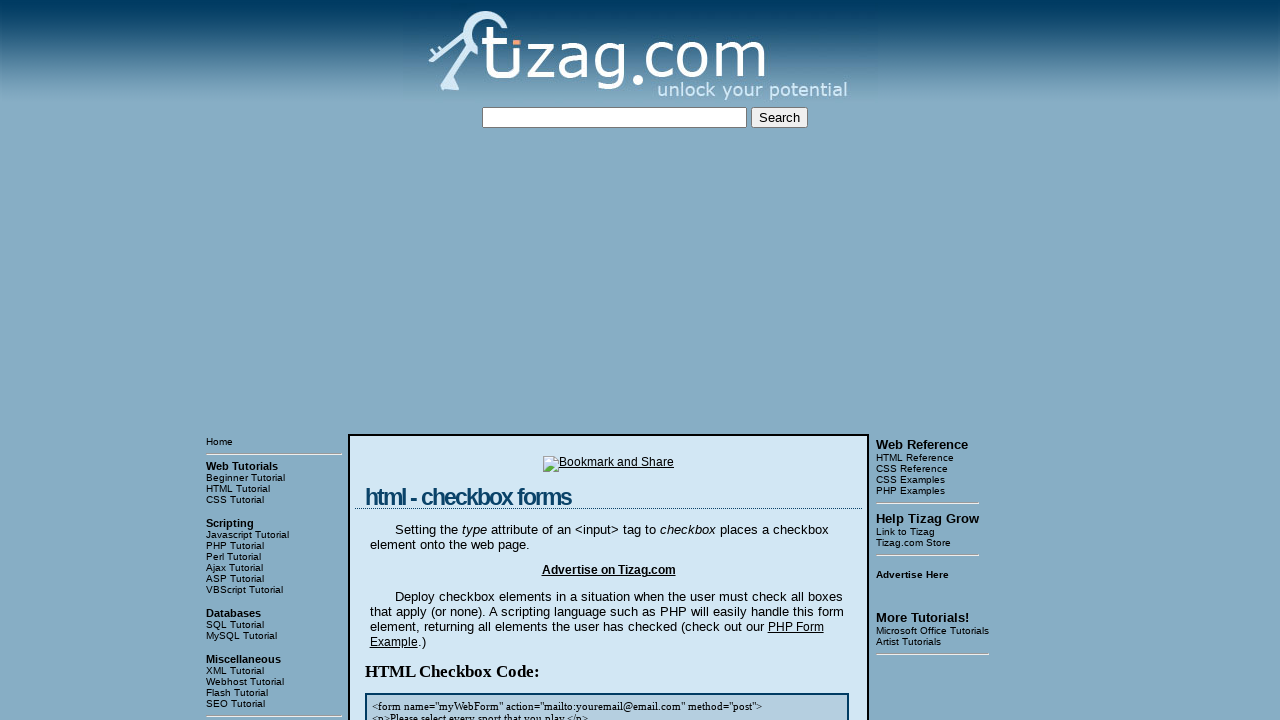

Clicked checkbox 1 of 4 at (422, 360) on xpath=/html/body/table[3]/tbody/tr[1]/td[2]/table/tbody/tr/td/div[4] >> input[na
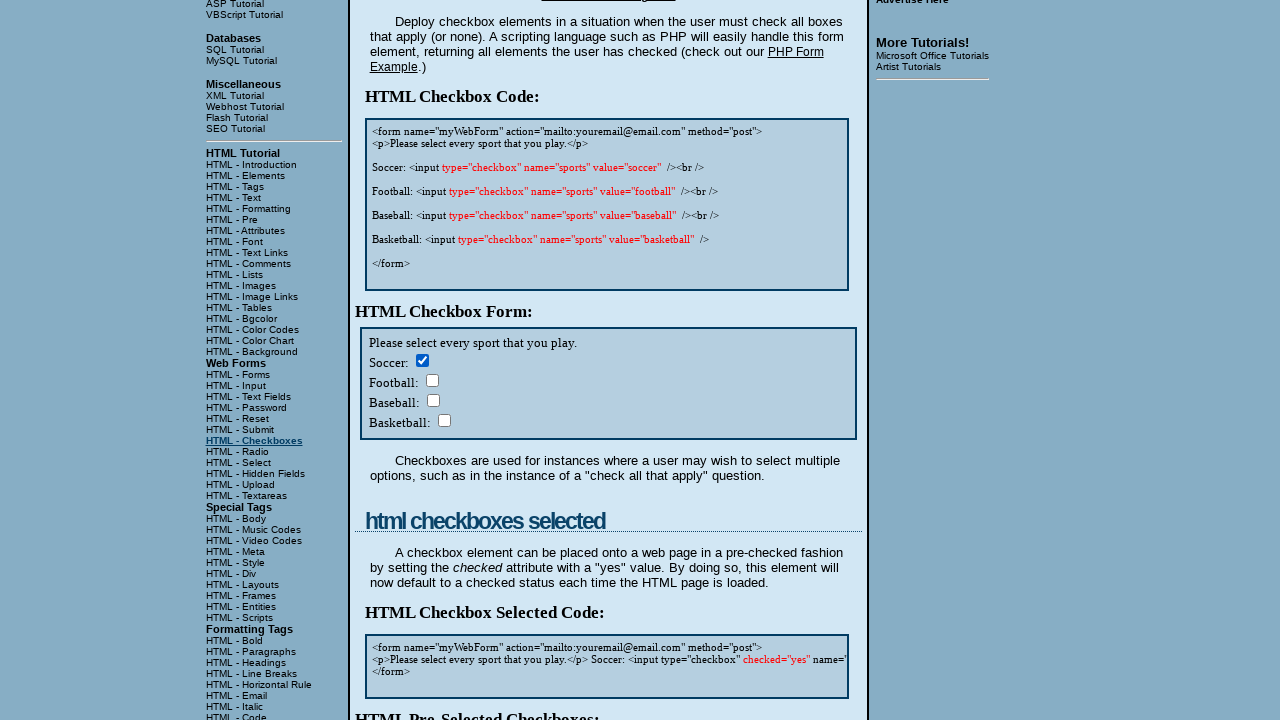

Clicked checkbox 2 of 4 at (432, 380) on xpath=/html/body/table[3]/tbody/tr[1]/td[2]/table/tbody/tr/td/div[4] >> input[na
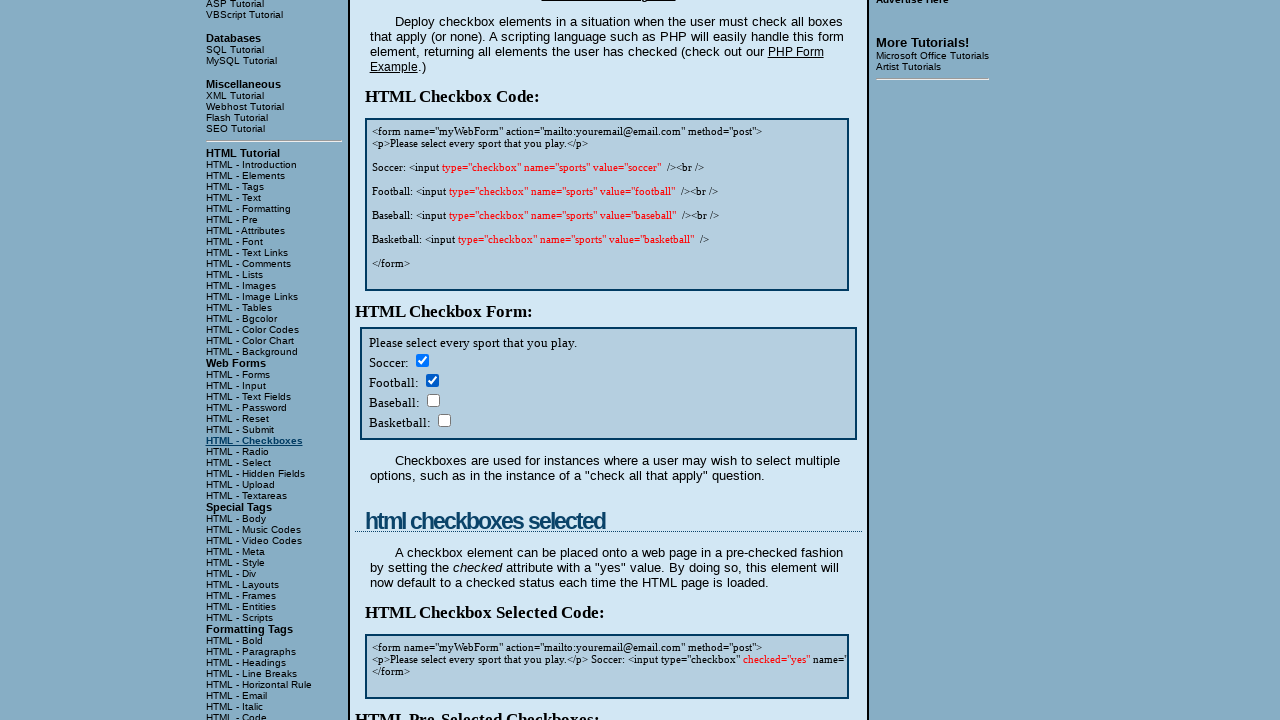

Clicked checkbox 3 of 4 at (433, 400) on xpath=/html/body/table[3]/tbody/tr[1]/td[2]/table/tbody/tr/td/div[4] >> input[na
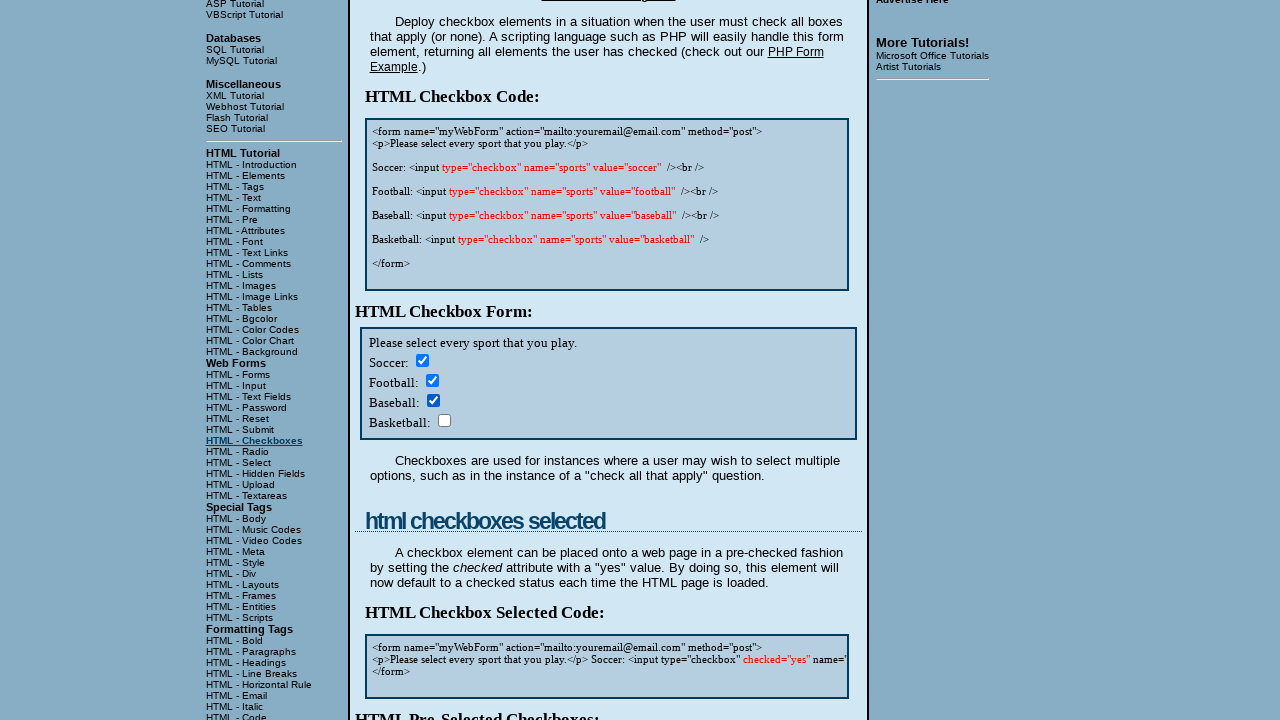

Clicked checkbox 4 of 4 at (444, 420) on xpath=/html/body/table[3]/tbody/tr[1]/td[2]/table/tbody/tr/td/div[4] >> input[na
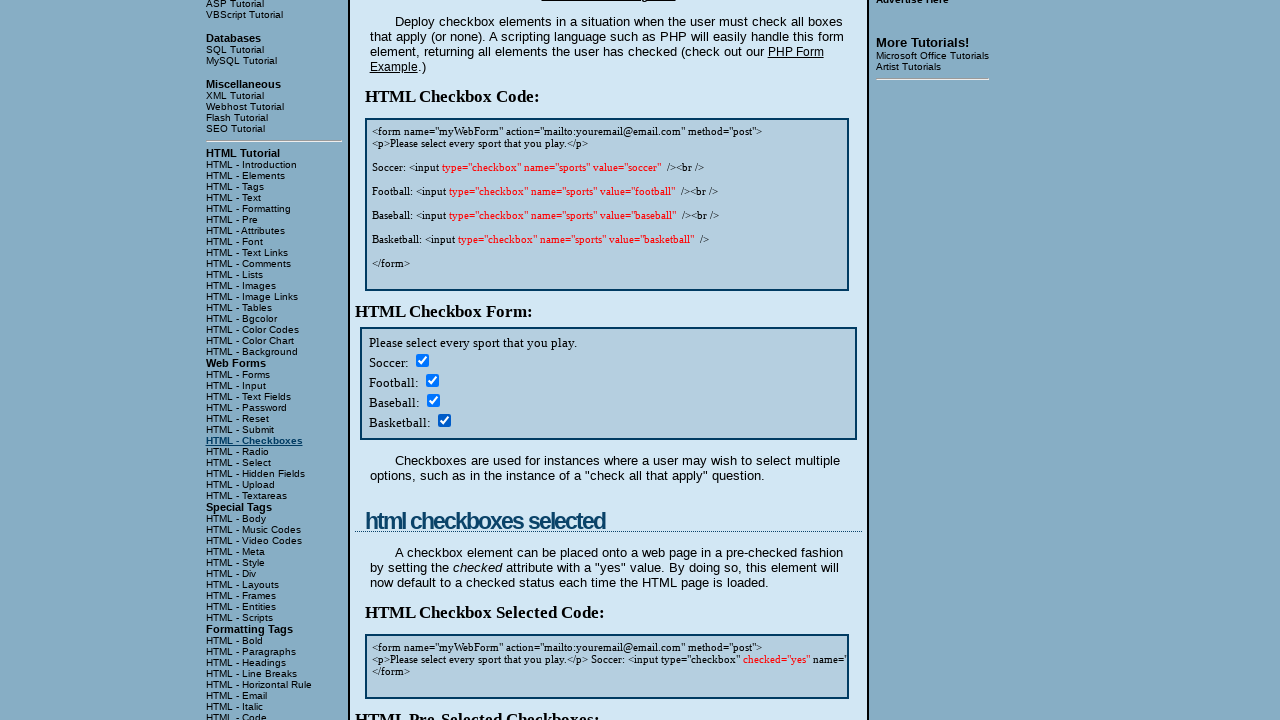

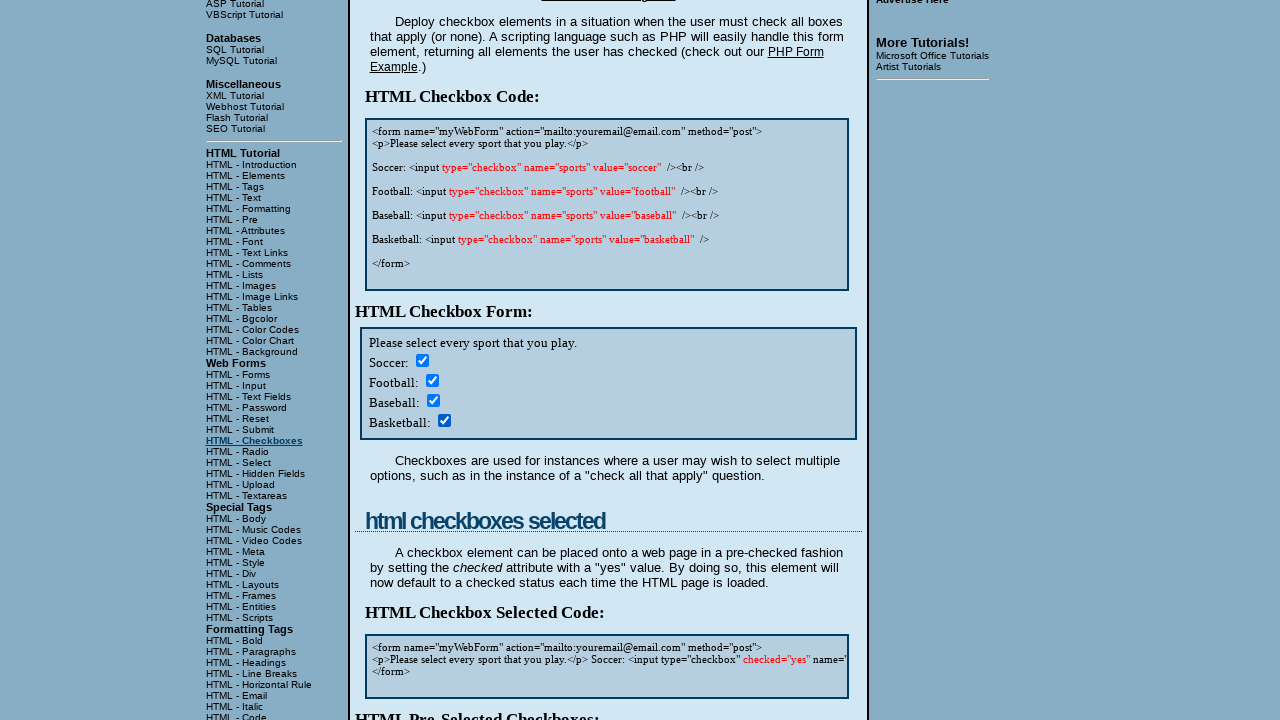